Tests the text box form submission by filling in name, email, current address, and permanent address fields, then verifies the output displays the submitted data correctly.

Starting URL: https://demoqa.com/text-box

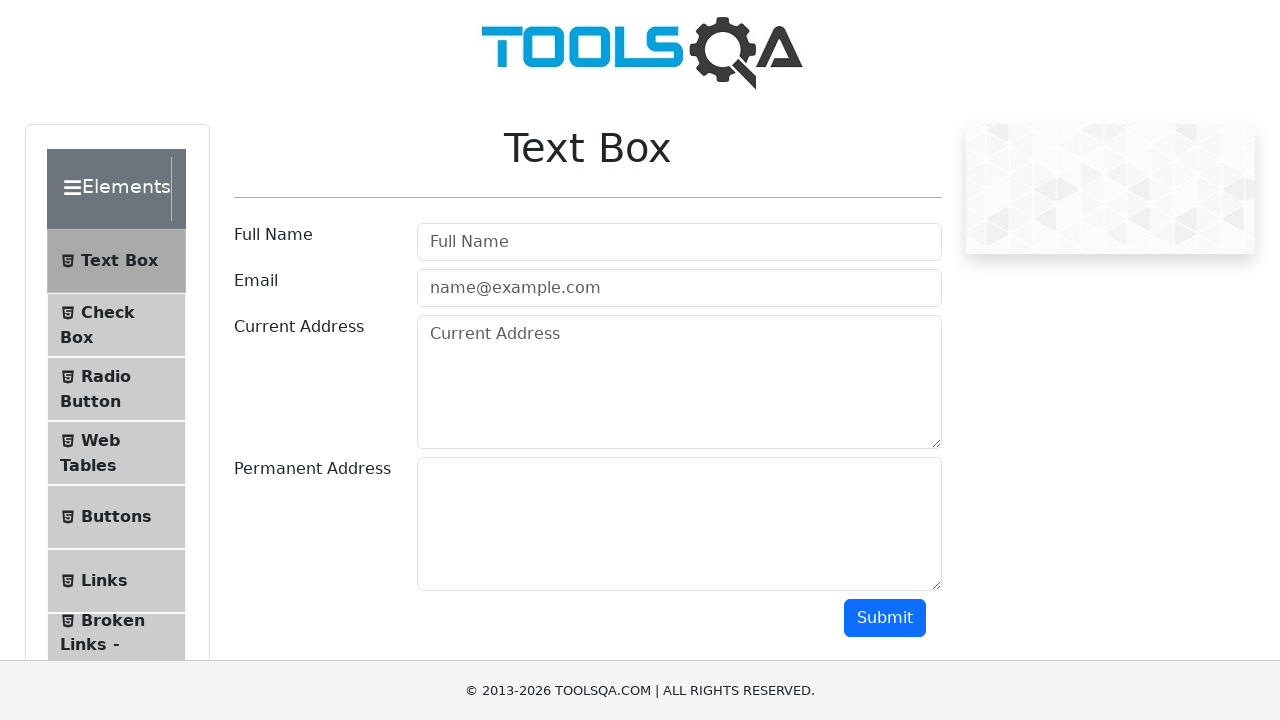

Filled name field with 'Marcus' on #userName
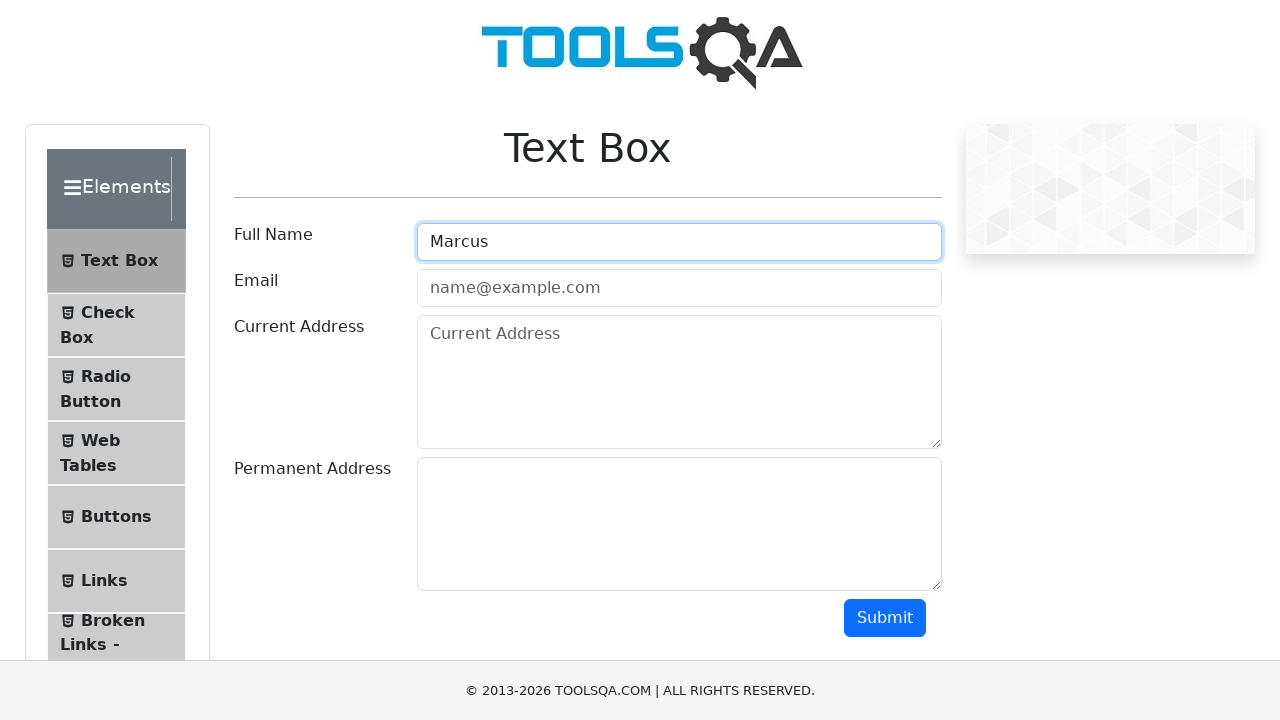

Filled email field with 'marcus.chen@example.com' on #userEmail
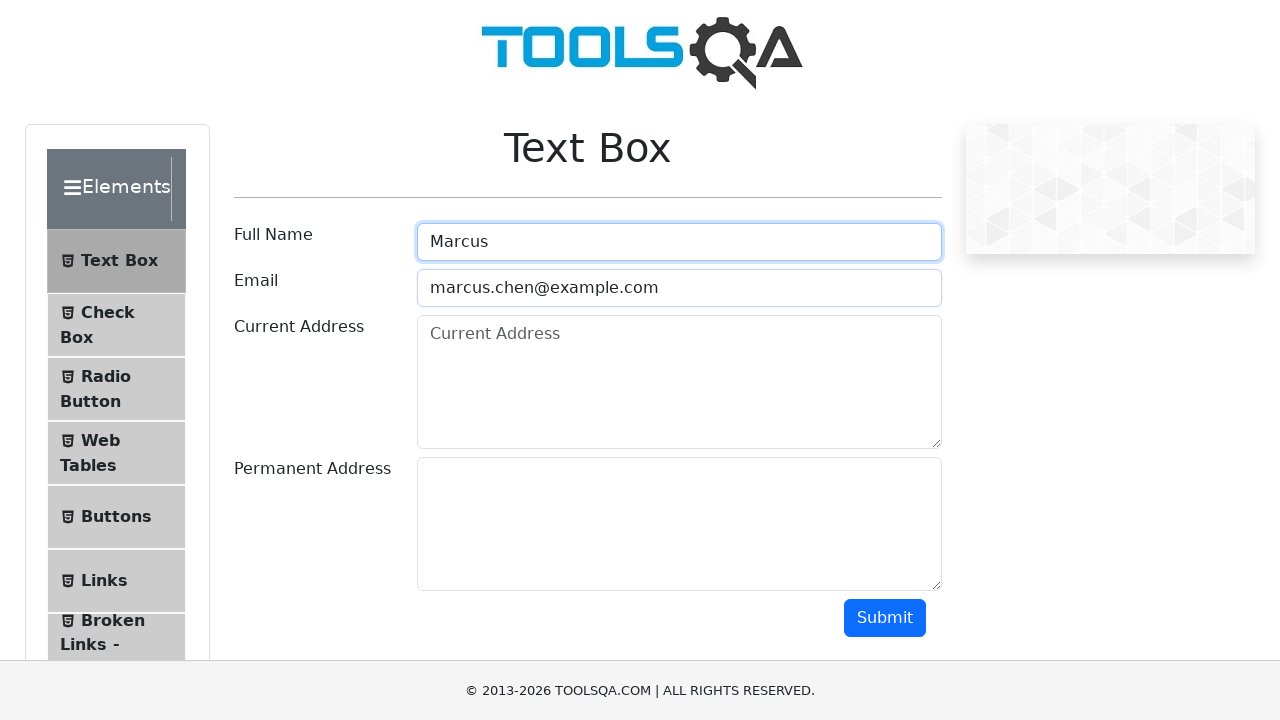

Filled current address field with '742 Evergreen Terrace, Springfield' on #currentAddress
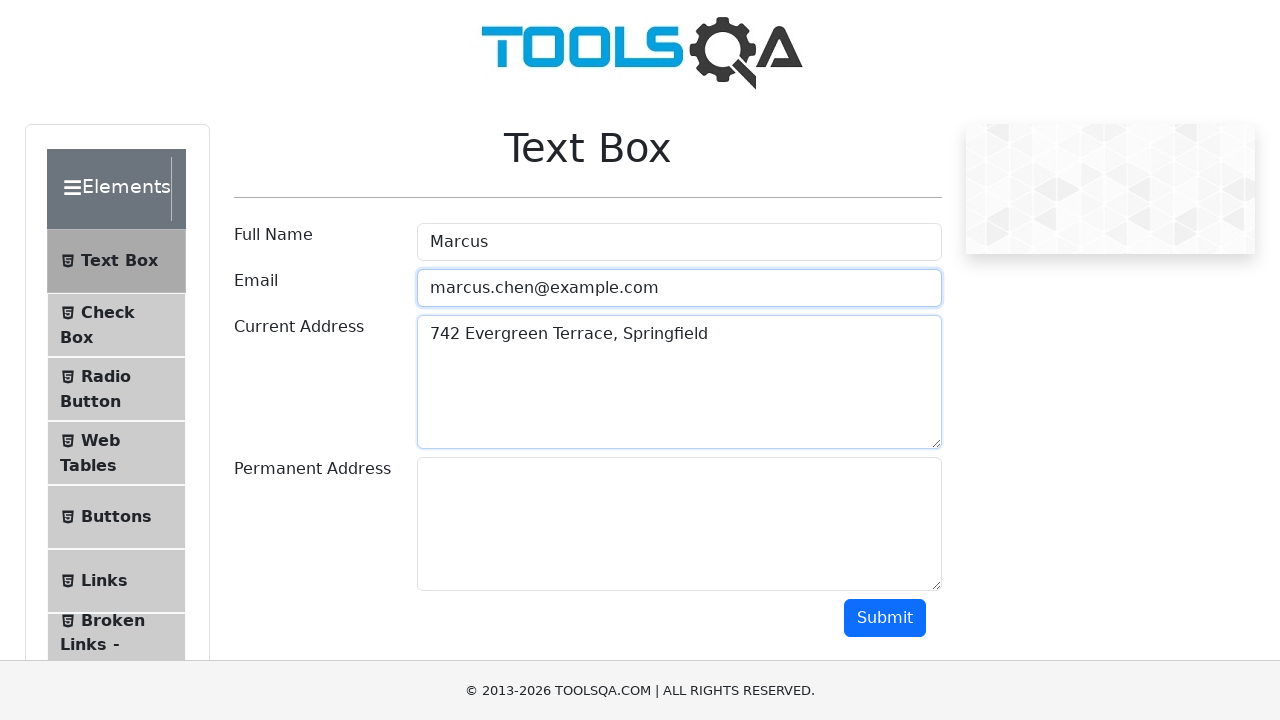

Filled permanent address field with '742 Evergreen Terrace, Springfield' on #permanentAddress
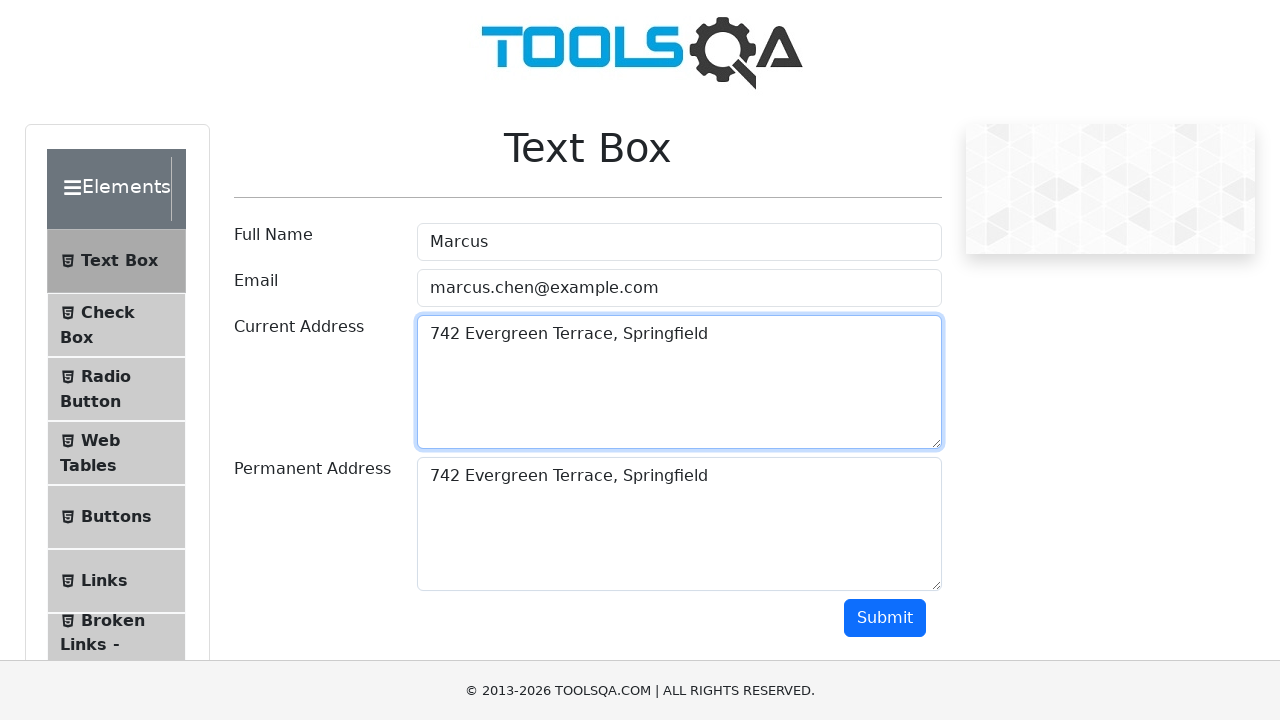

Scrolled submit button into view
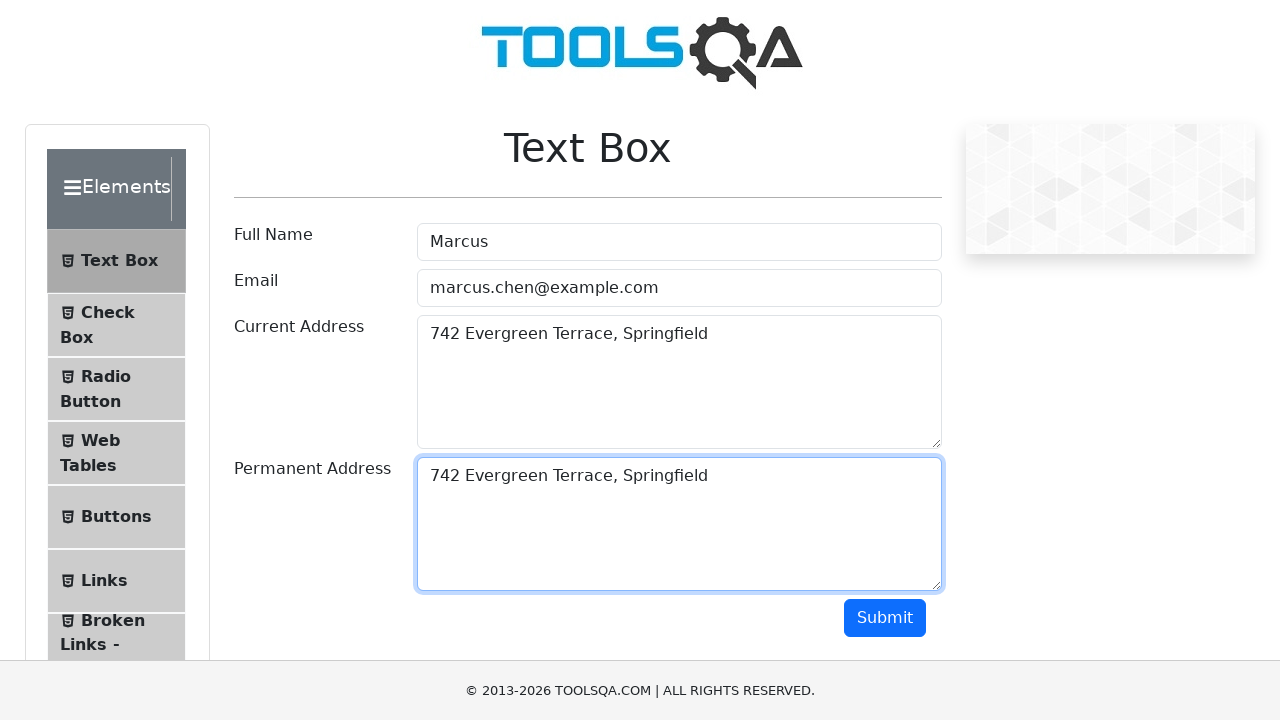

Clicked submit button to submit text box form at (885, 618) on #submit
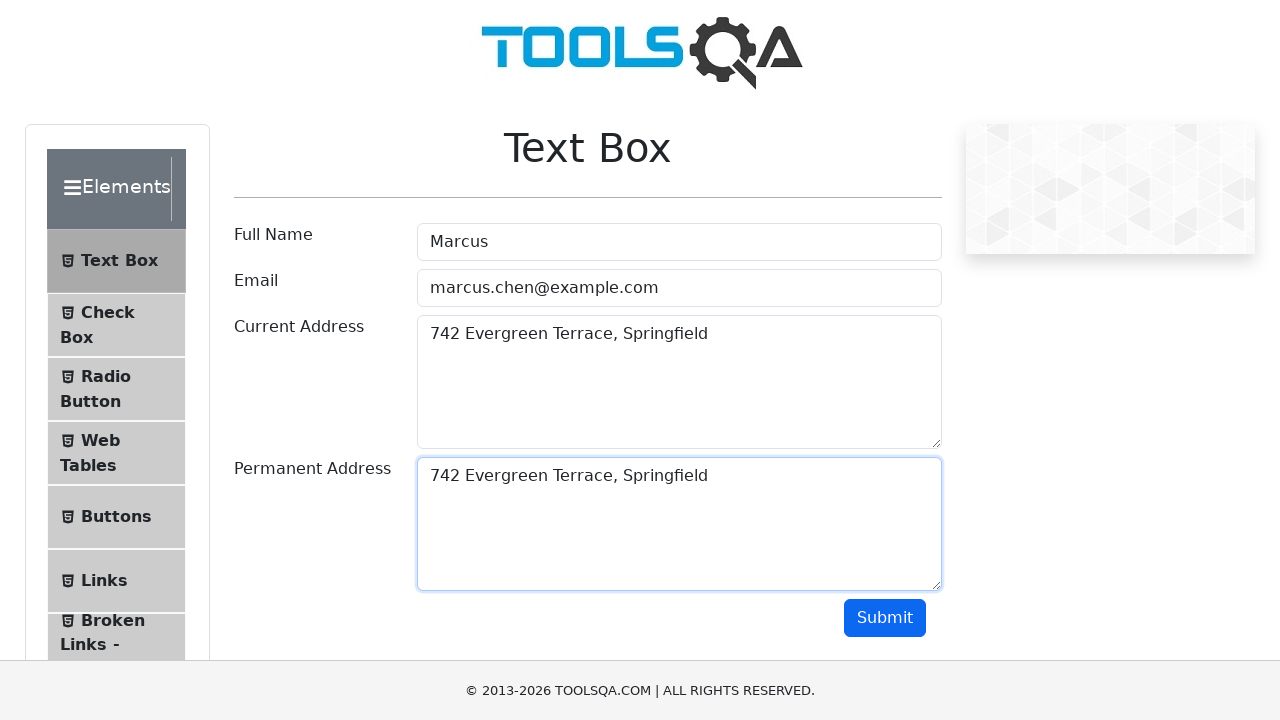

Output name field appeared after form submission
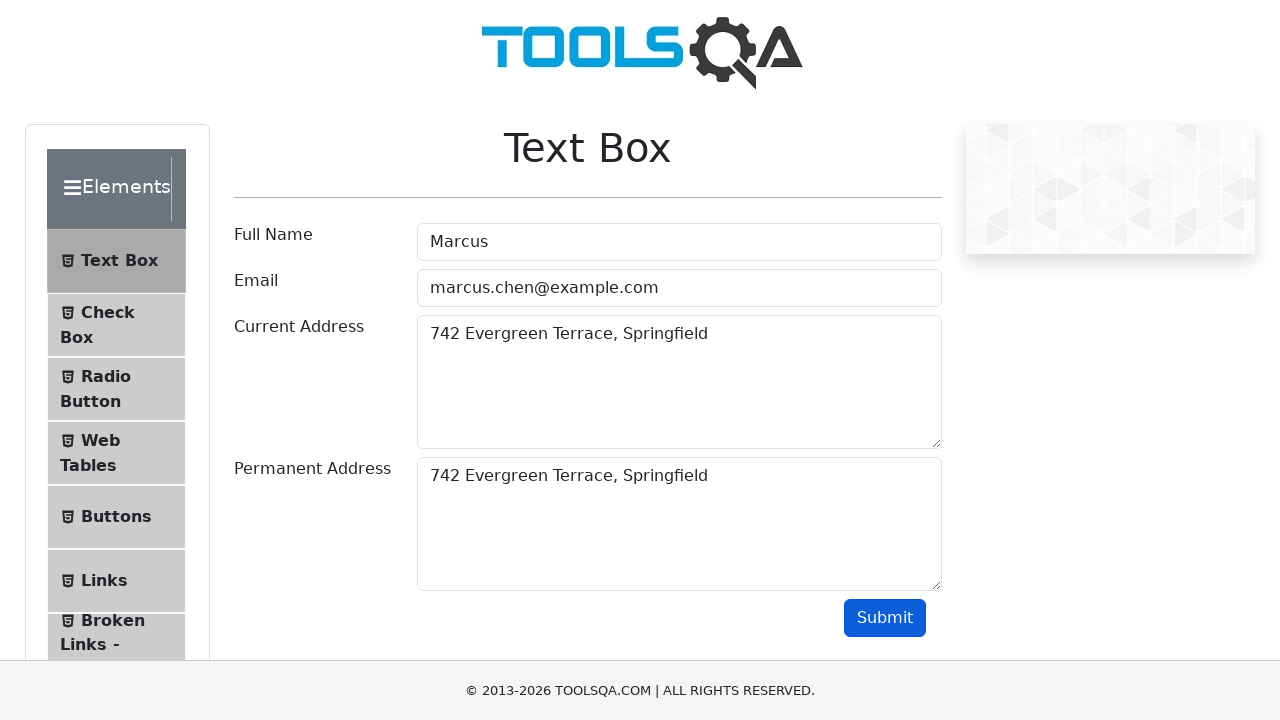

Output email field appeared
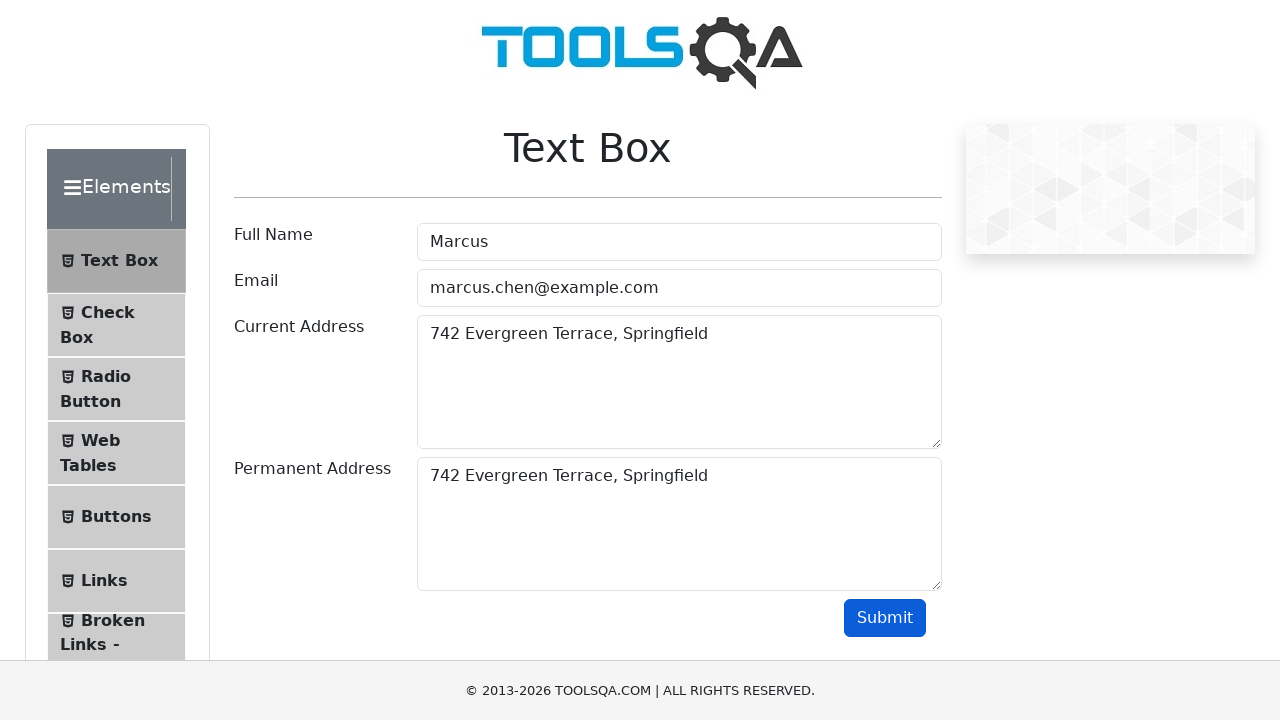

Output current address field appeared
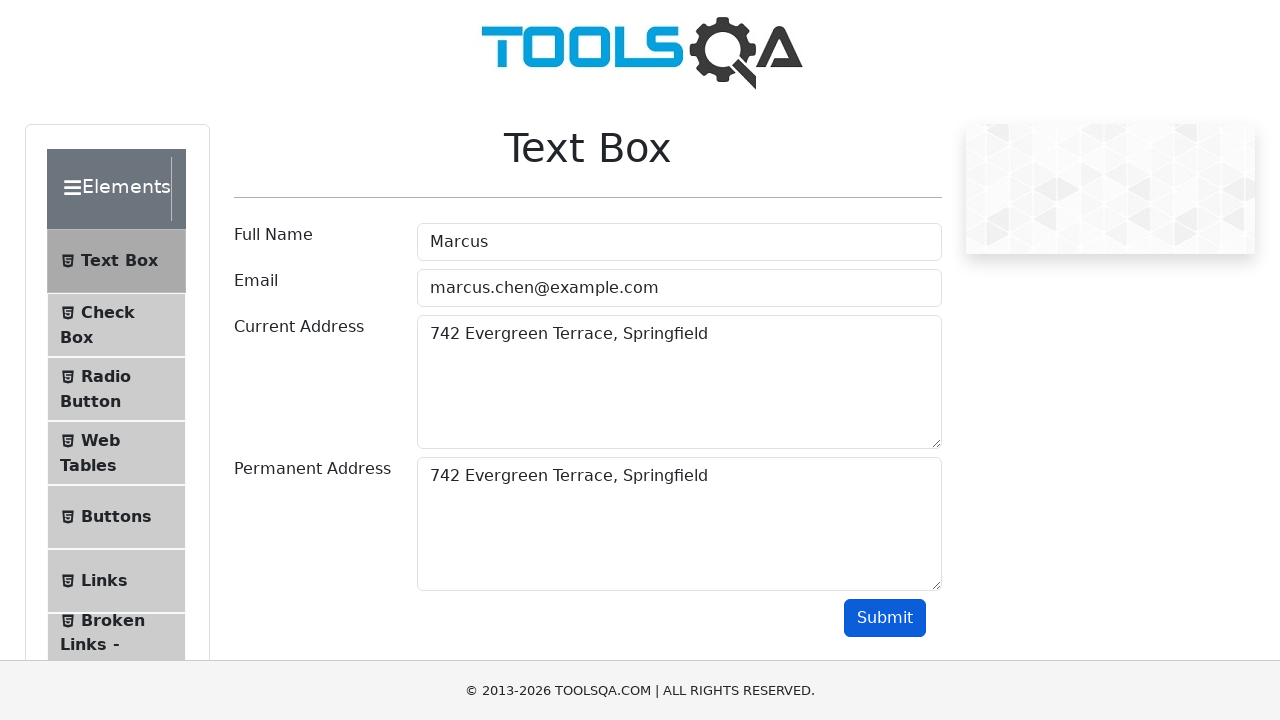

Output permanent address field appeared
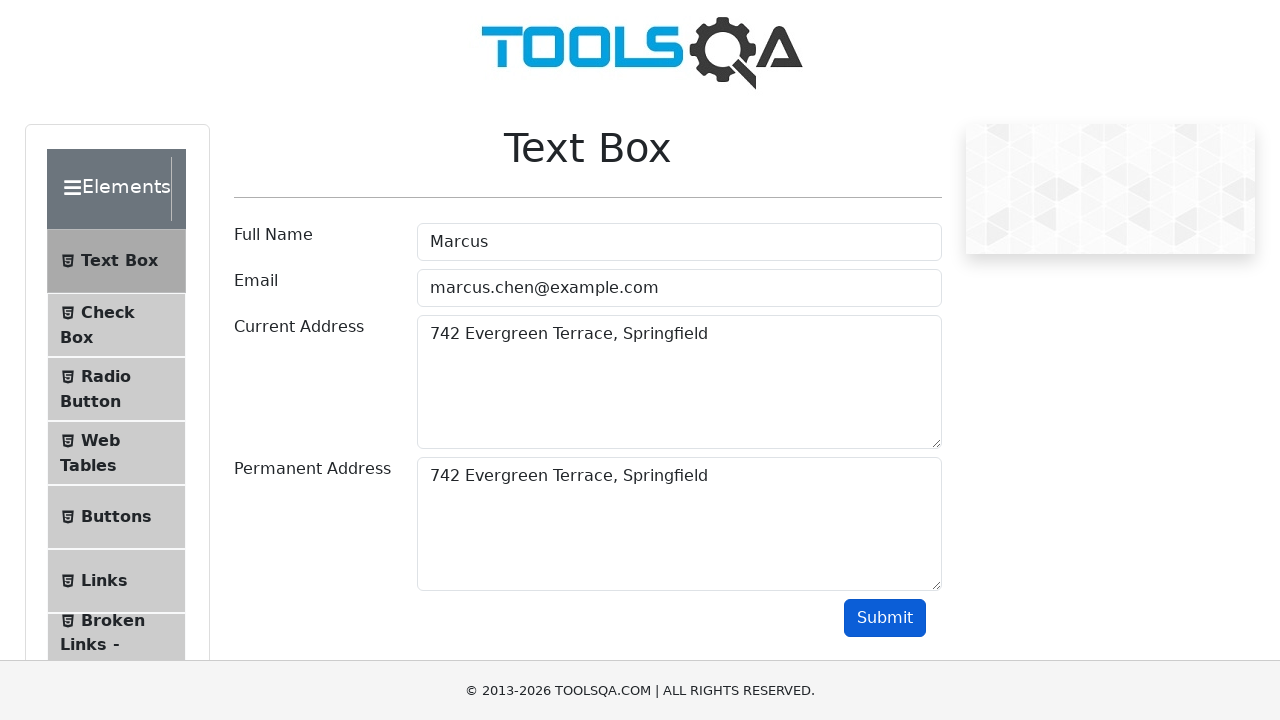

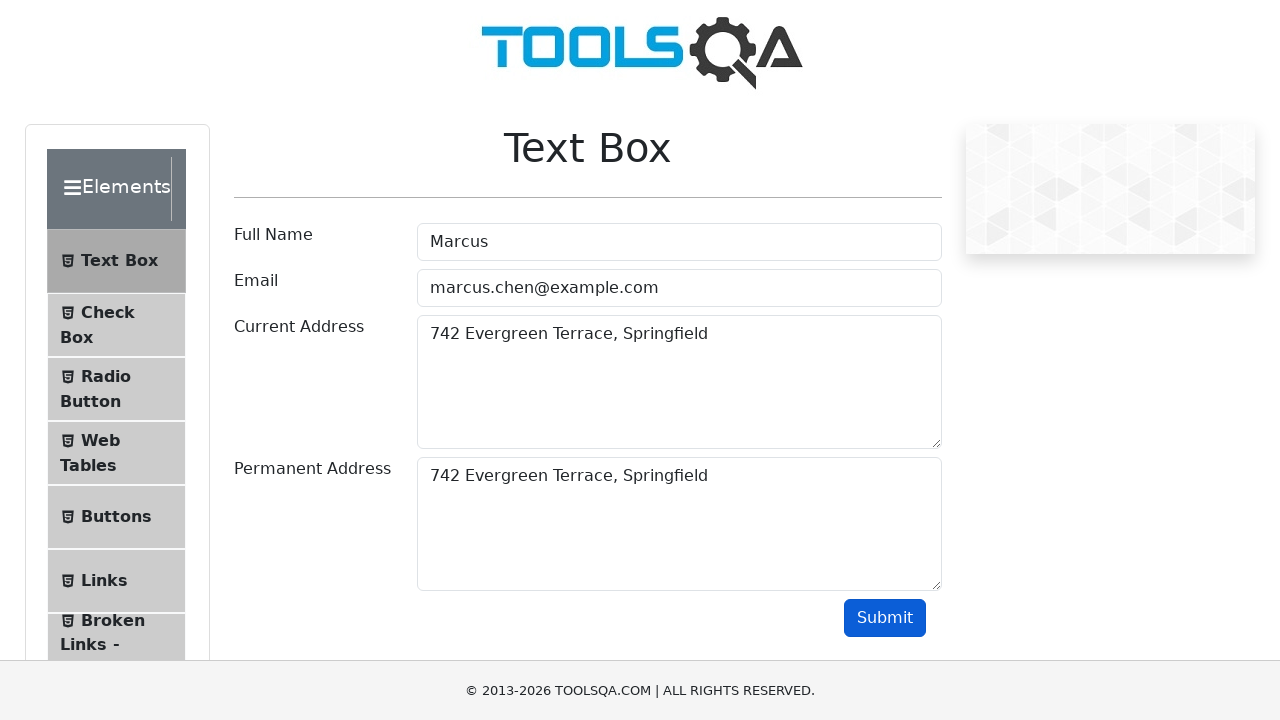